Tests filling out a form with name, password, checkboxes, radio buttons, dropdown selection, and submitting to verify alert message

Starting URL: https://practice-automation.com/form-fields/

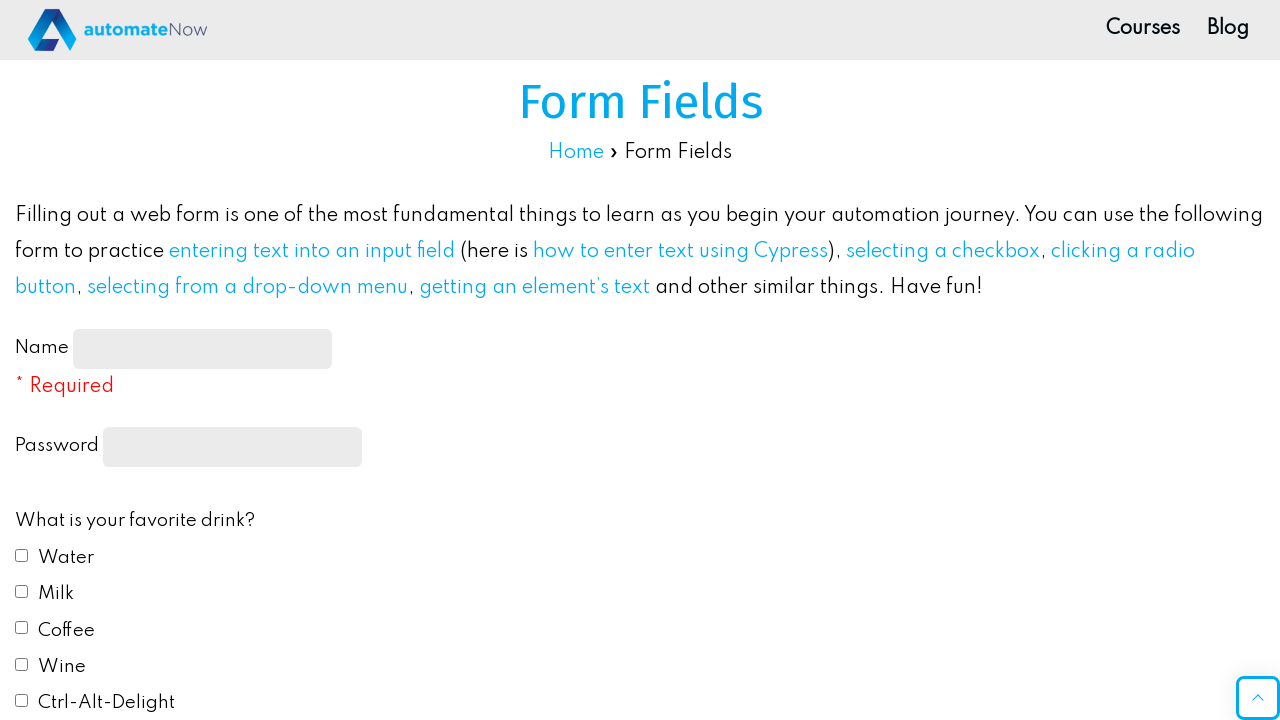

Filled name field with 'Ippolit' on #name-input
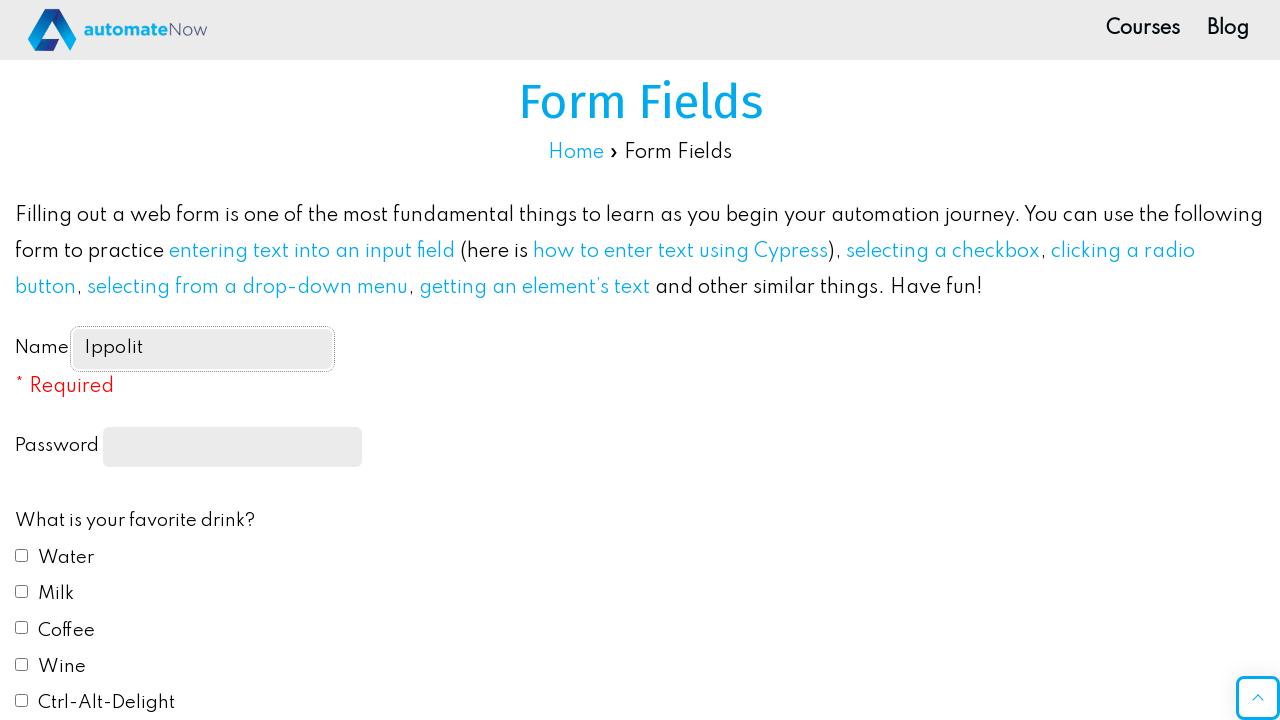

Filled password field with '34567' on input[type='password']
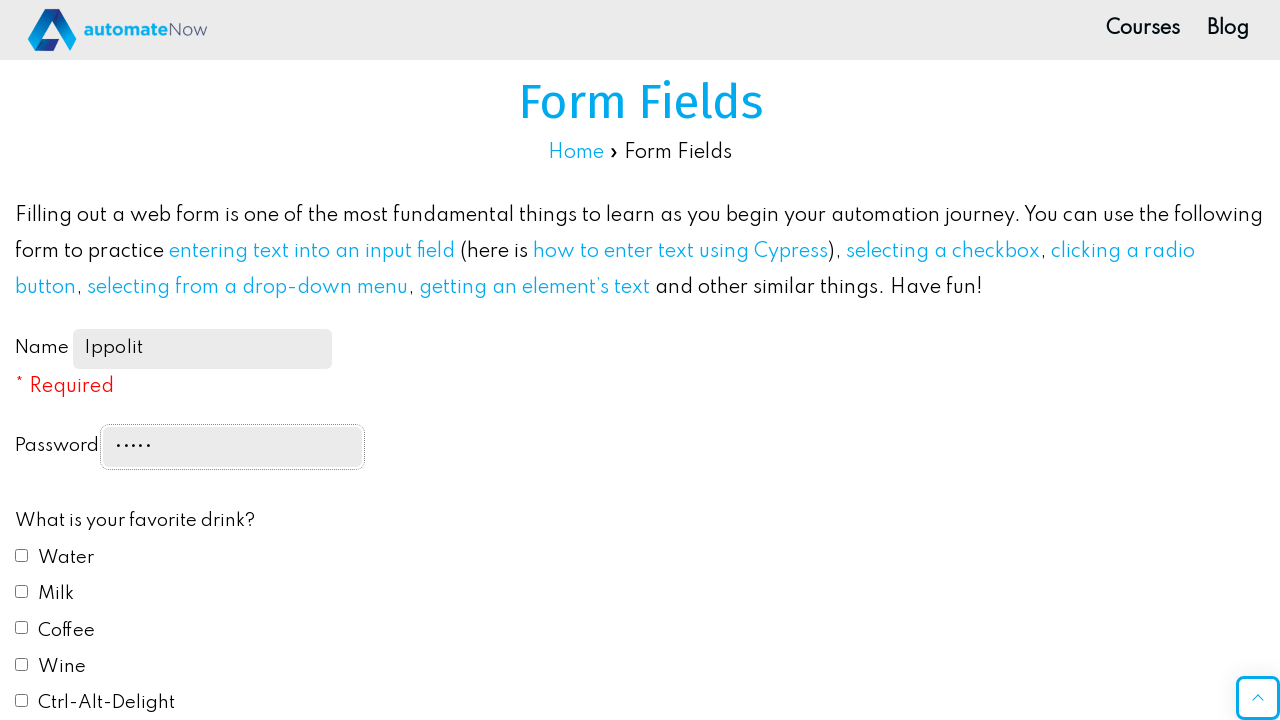

Checked the Coffee checkbox at (22, 628) on input[value='Coffee']
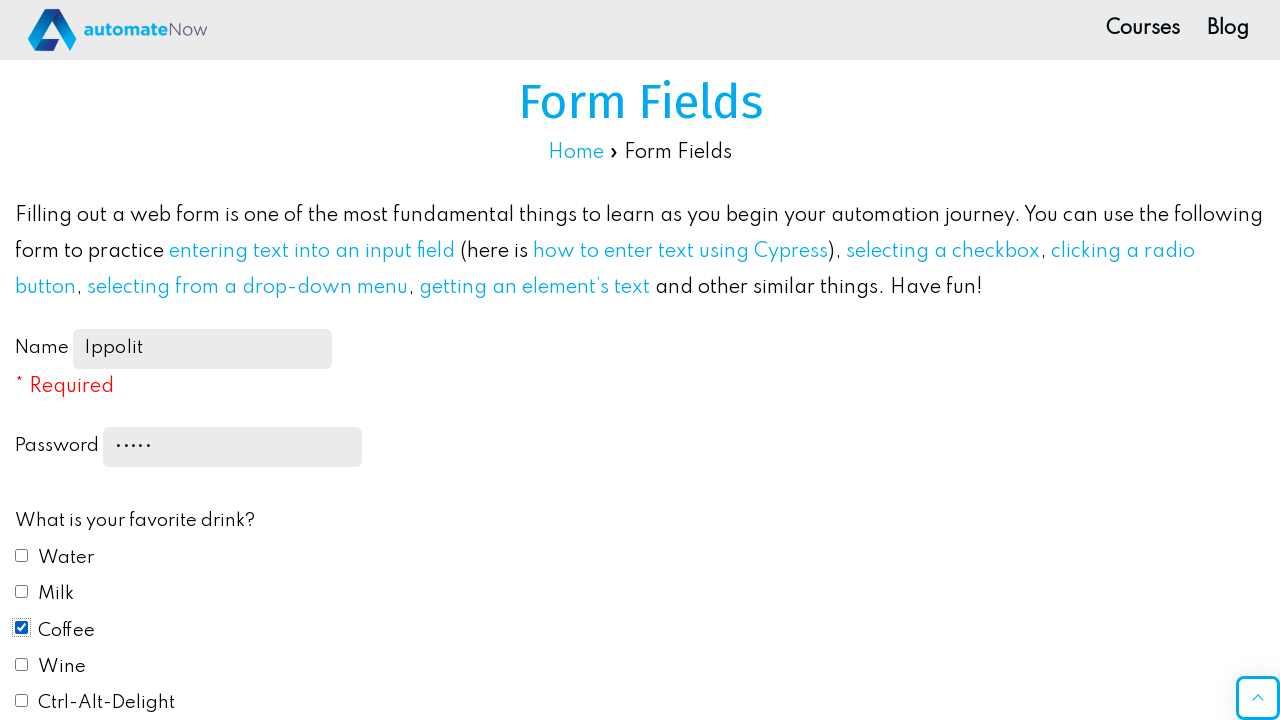

Selected Yellow radio button at (22, 360) on input[value='Yellow']
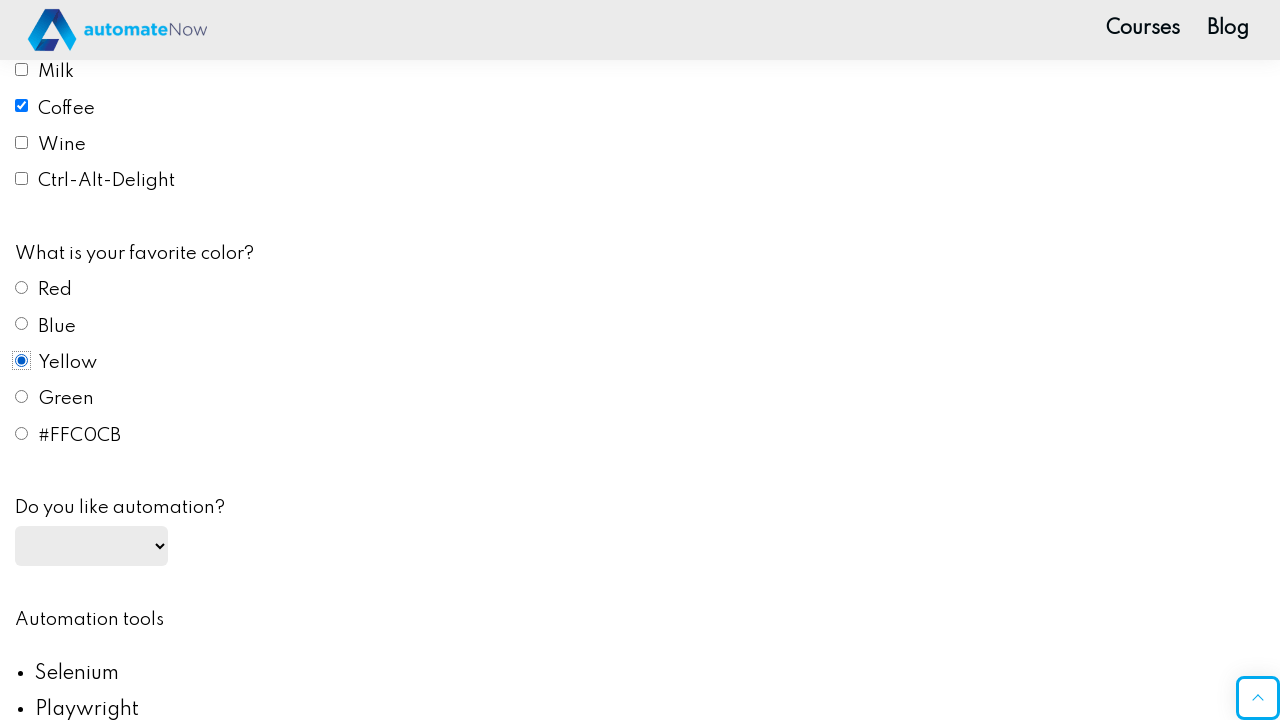

Selected 'Yes' from automation dropdown on select[name='automation']
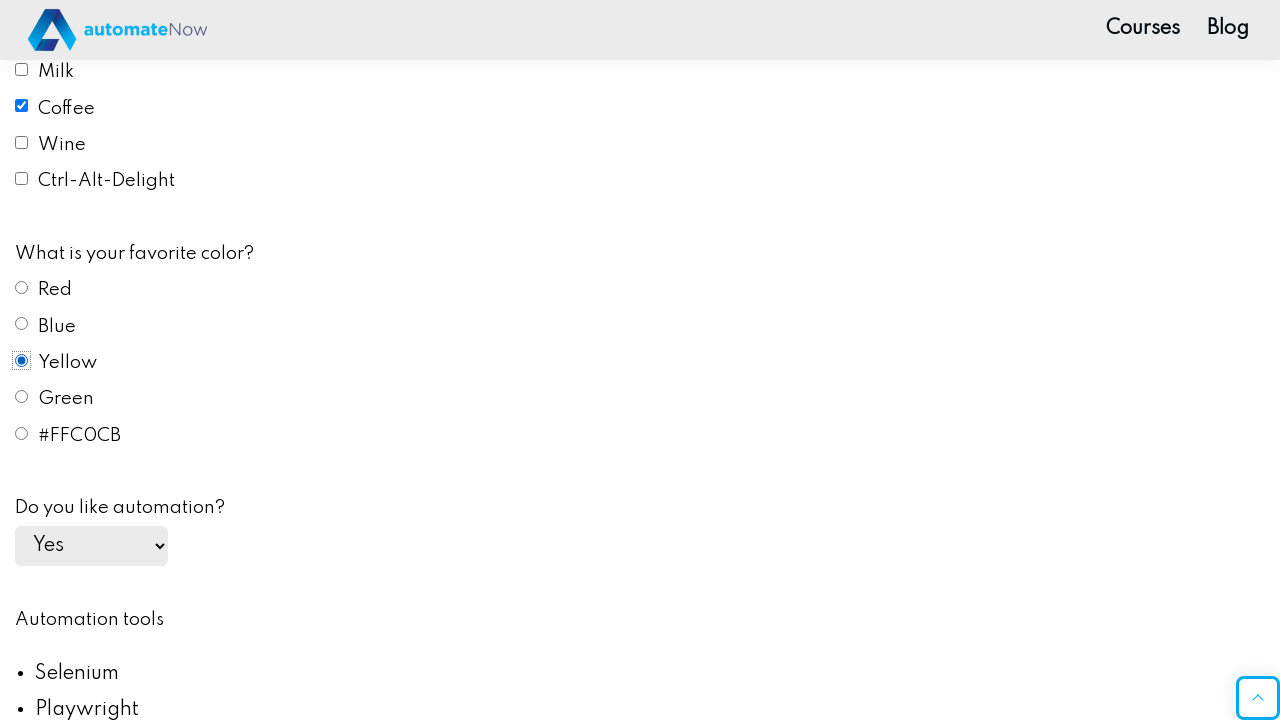

Scrolled submit button into view
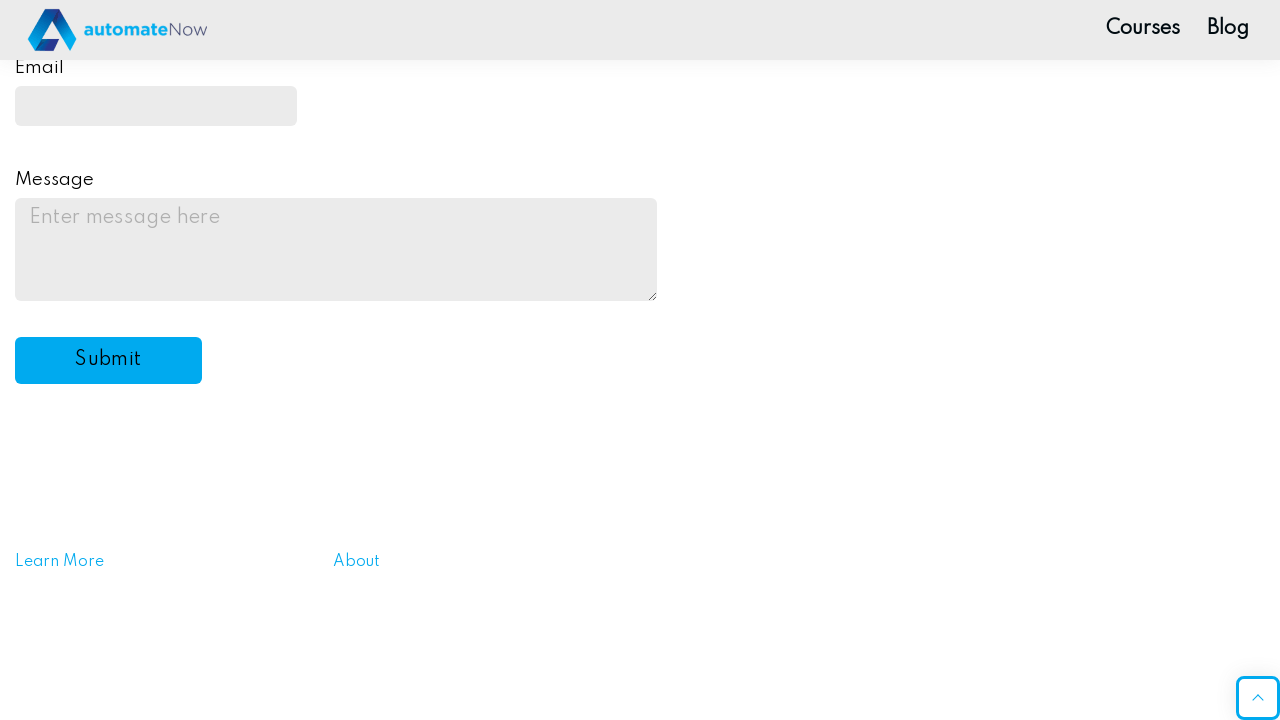

Clicked the submit button at (108, 361) on #submit-btn
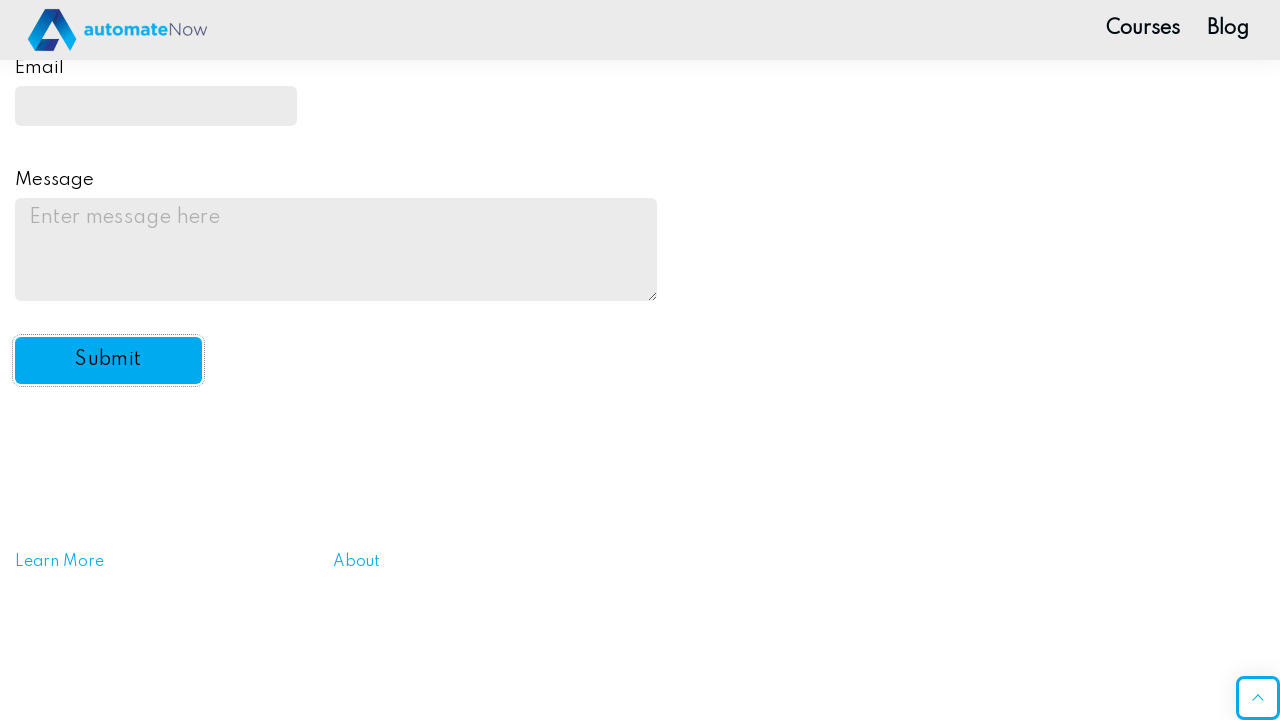

Accepted alert dialog
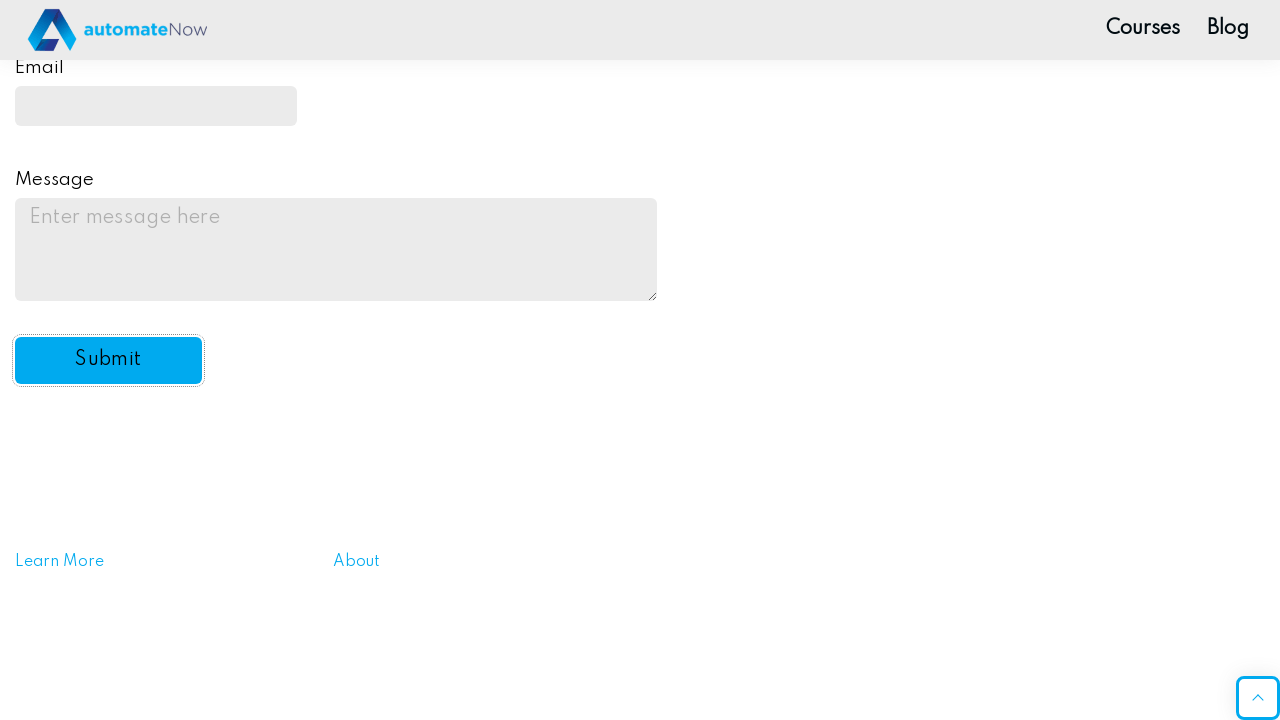

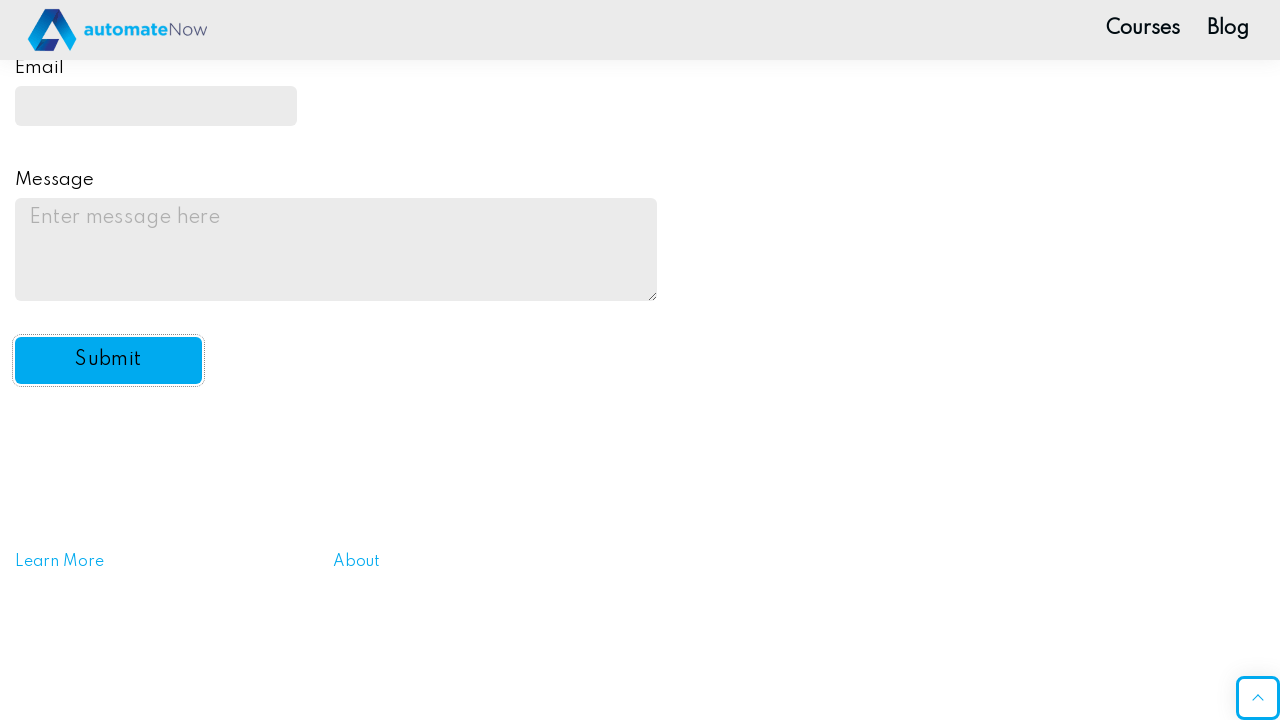